Tests whether the firstName input field has focus by comparing it with the active element on the page

Starting URL: https://demoqa.com/alerts

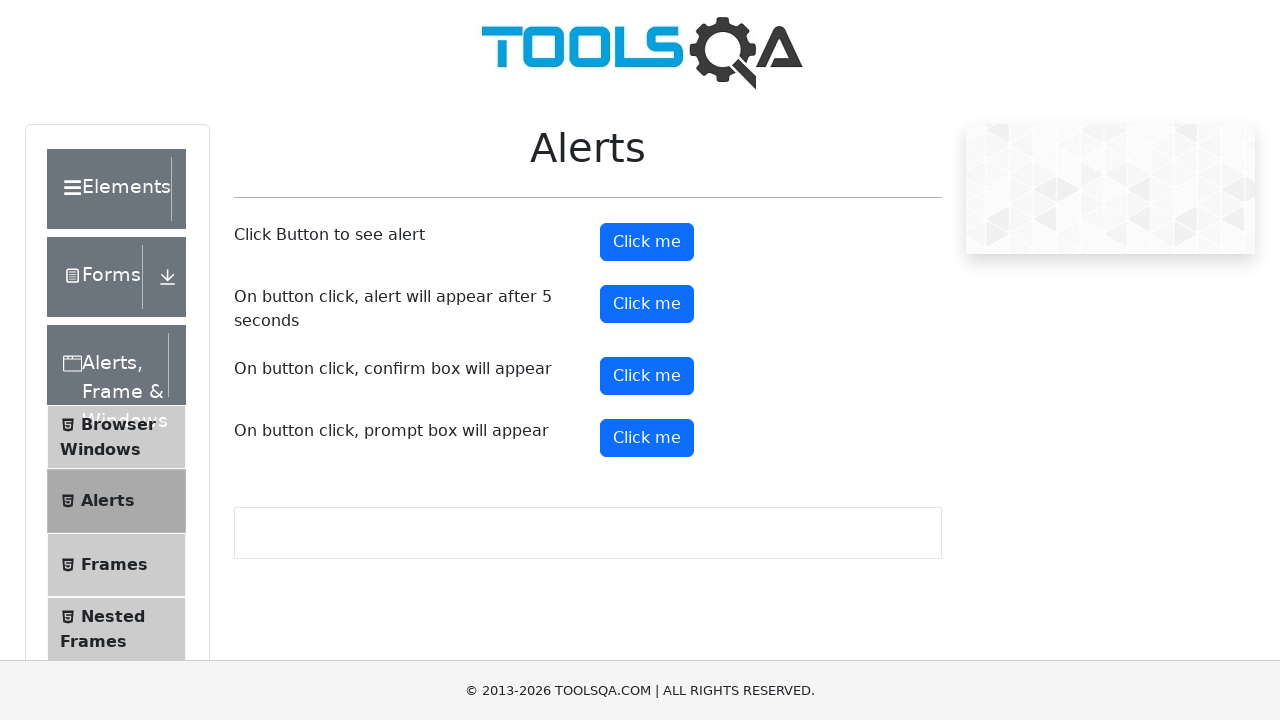

Navigated to https://demoqa.com/alerts
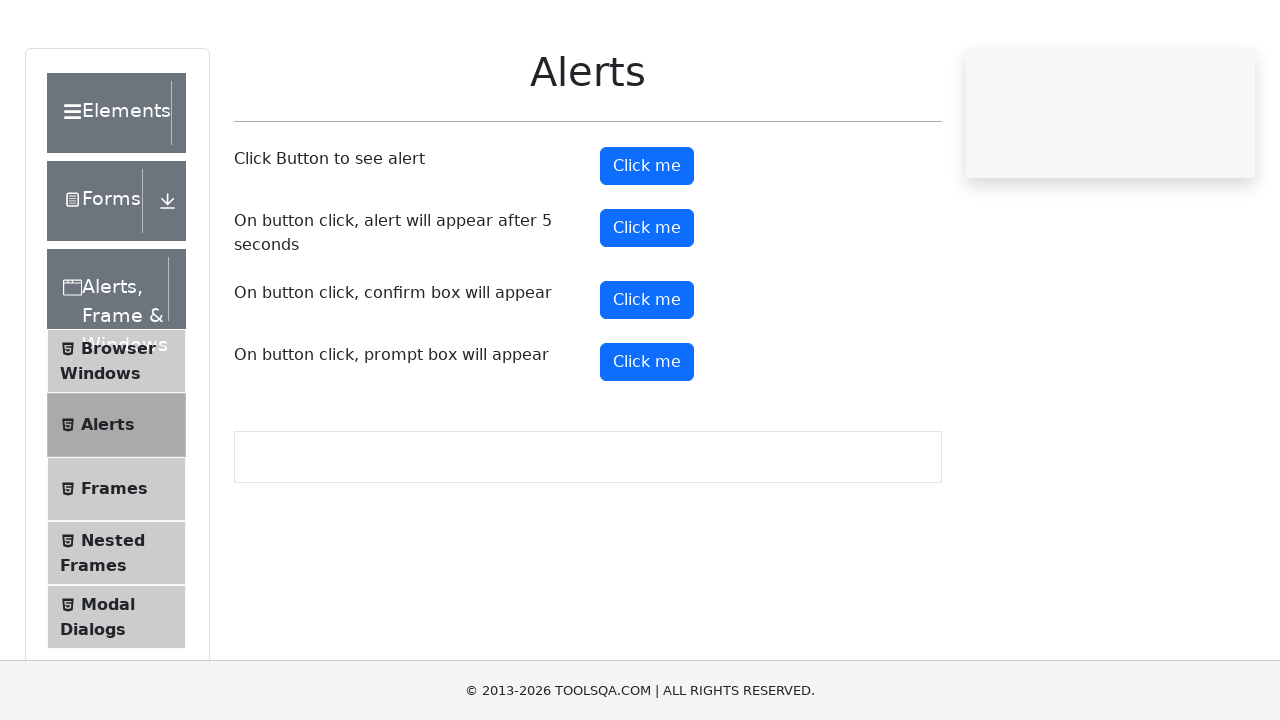

Located firstName input element
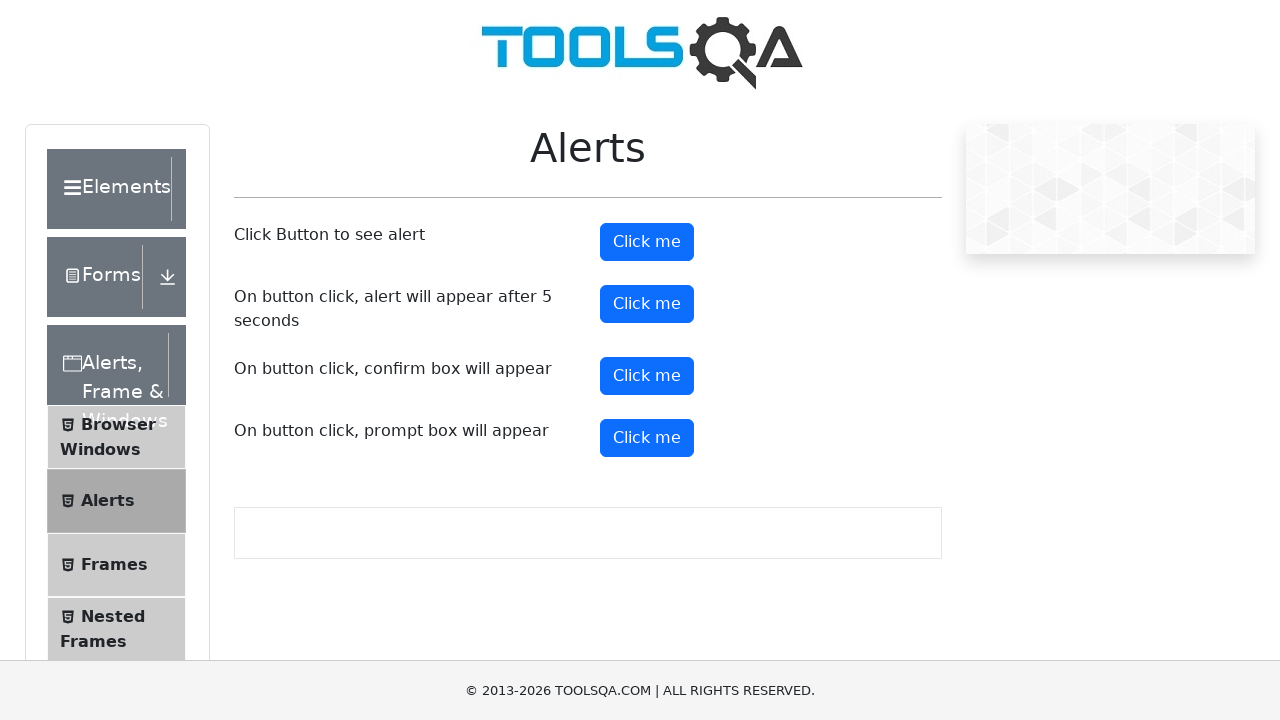

firstName input element not found on alerts page
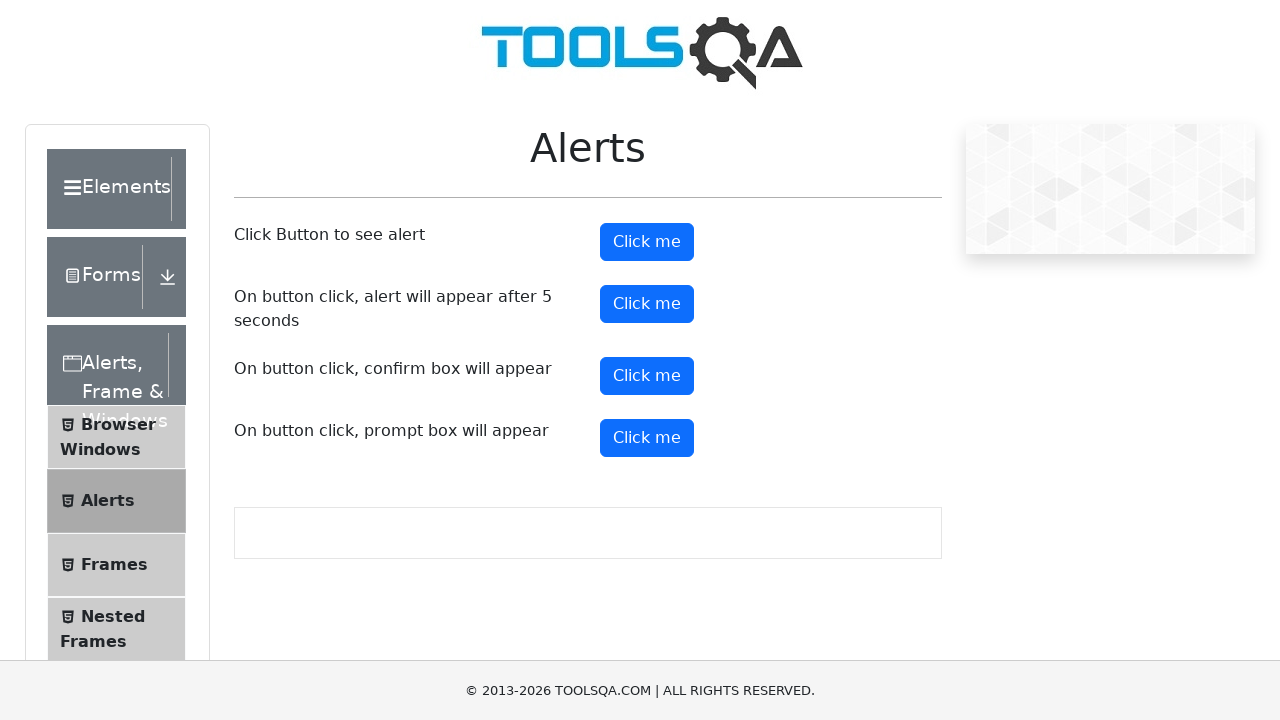

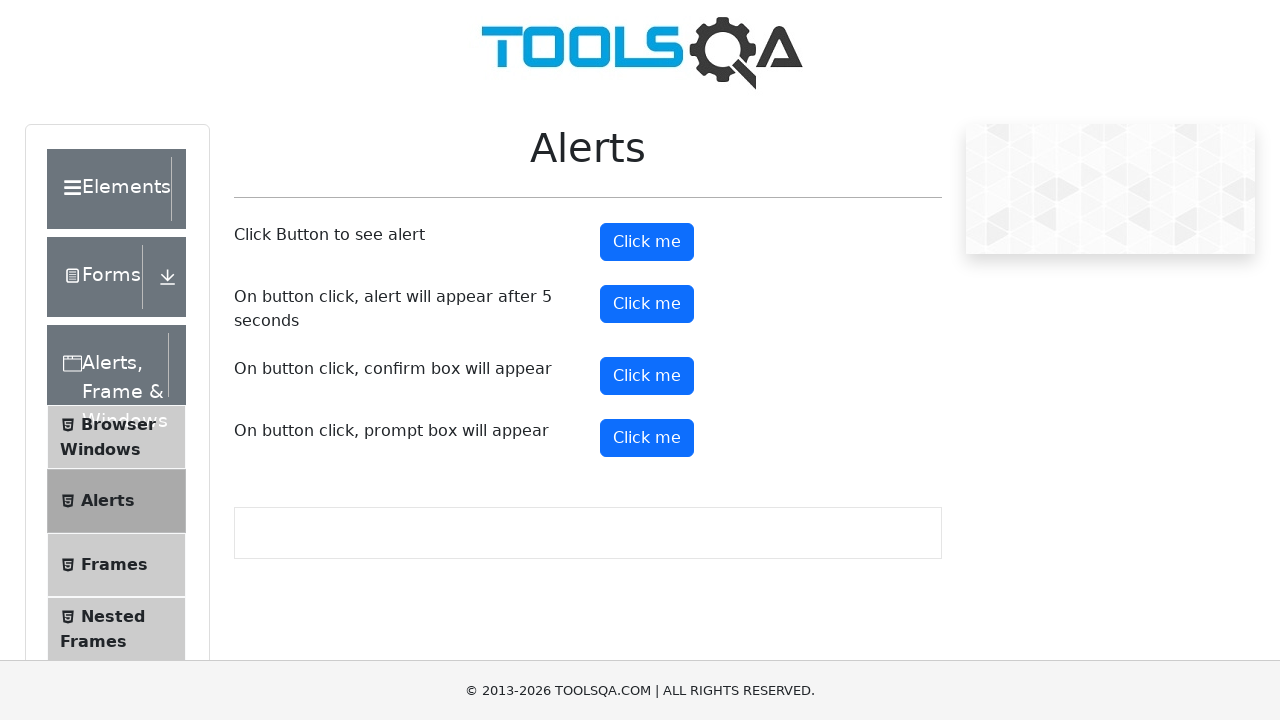